Tests drag and drop functionality by dragging element A to element B's position and verifying the elements have swapped positions.

Starting URL: https://the-internet.herokuapp.com/

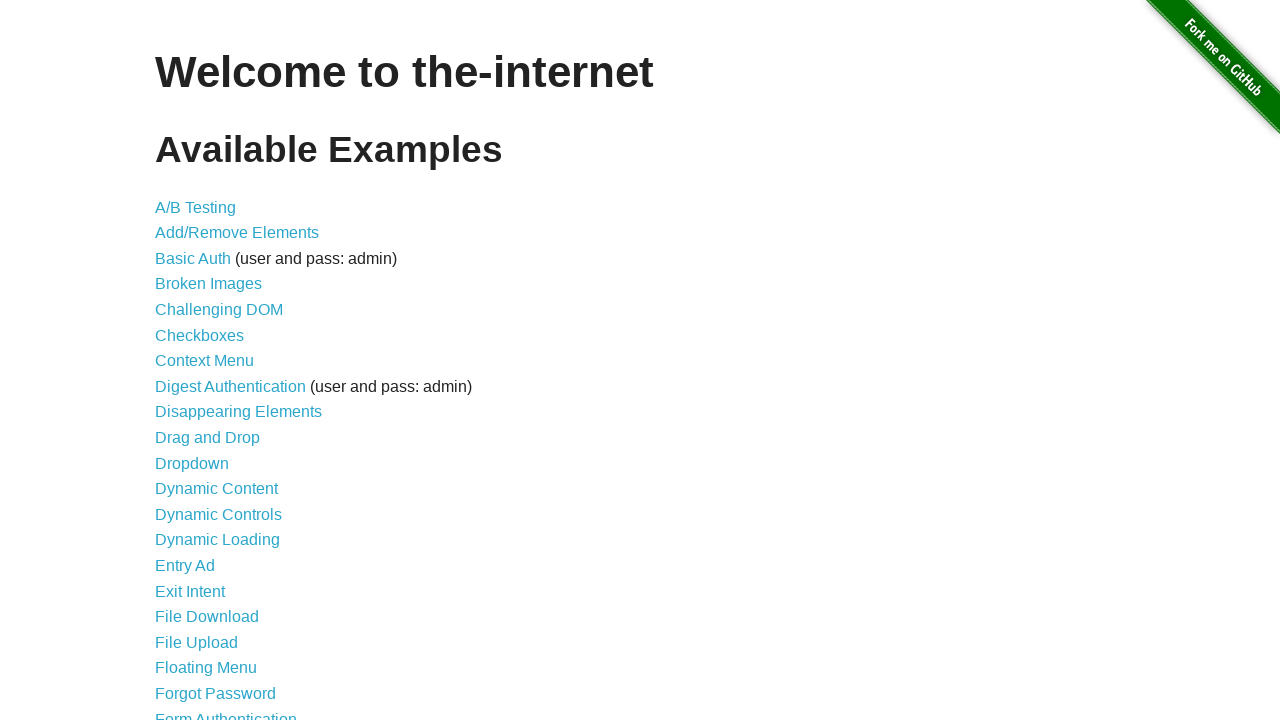

Clicked on Drag and Drop link at (208, 438) on xpath=//a[@href='/drag_and_drop']
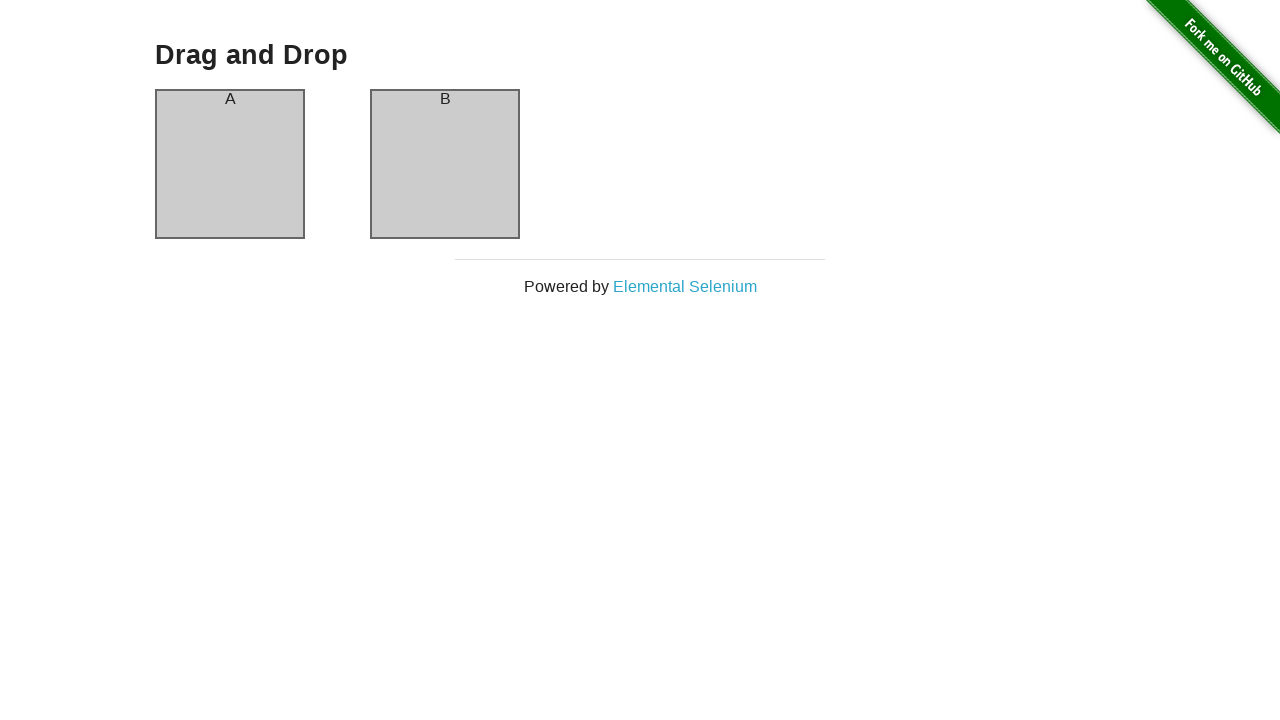

Navigated to Drag and Drop page and URL verified
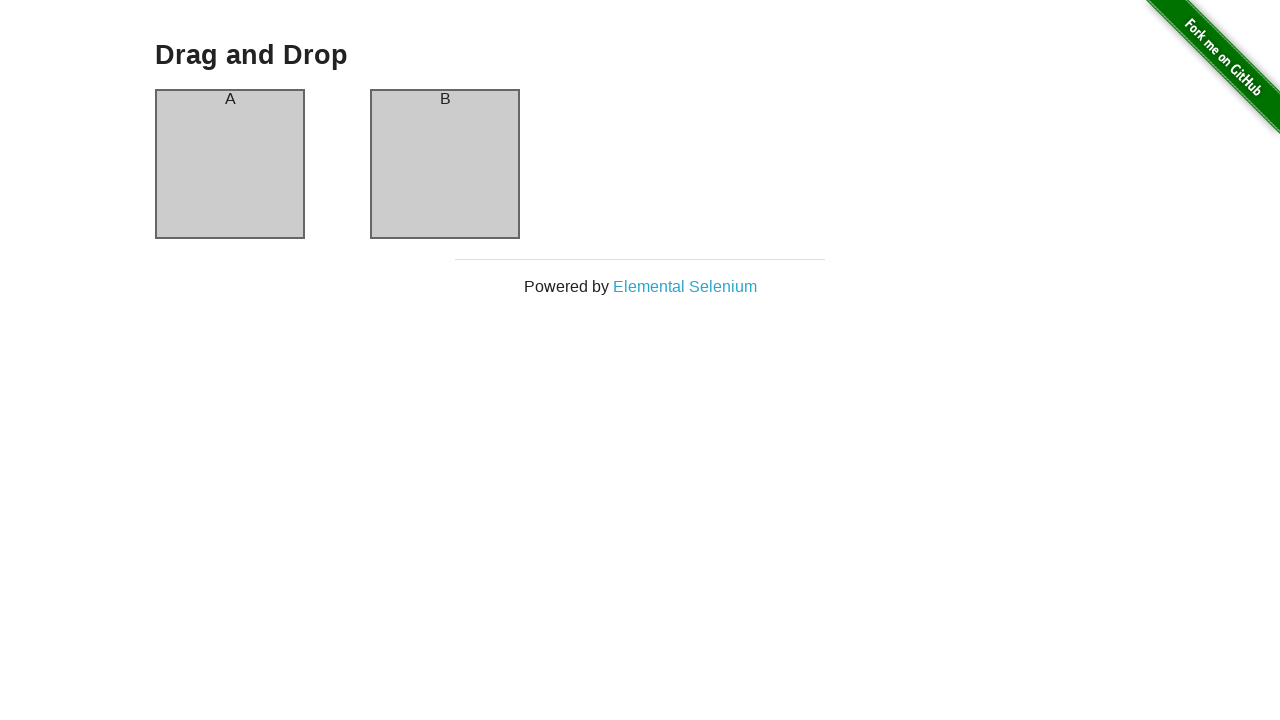

Located element A (column-a)
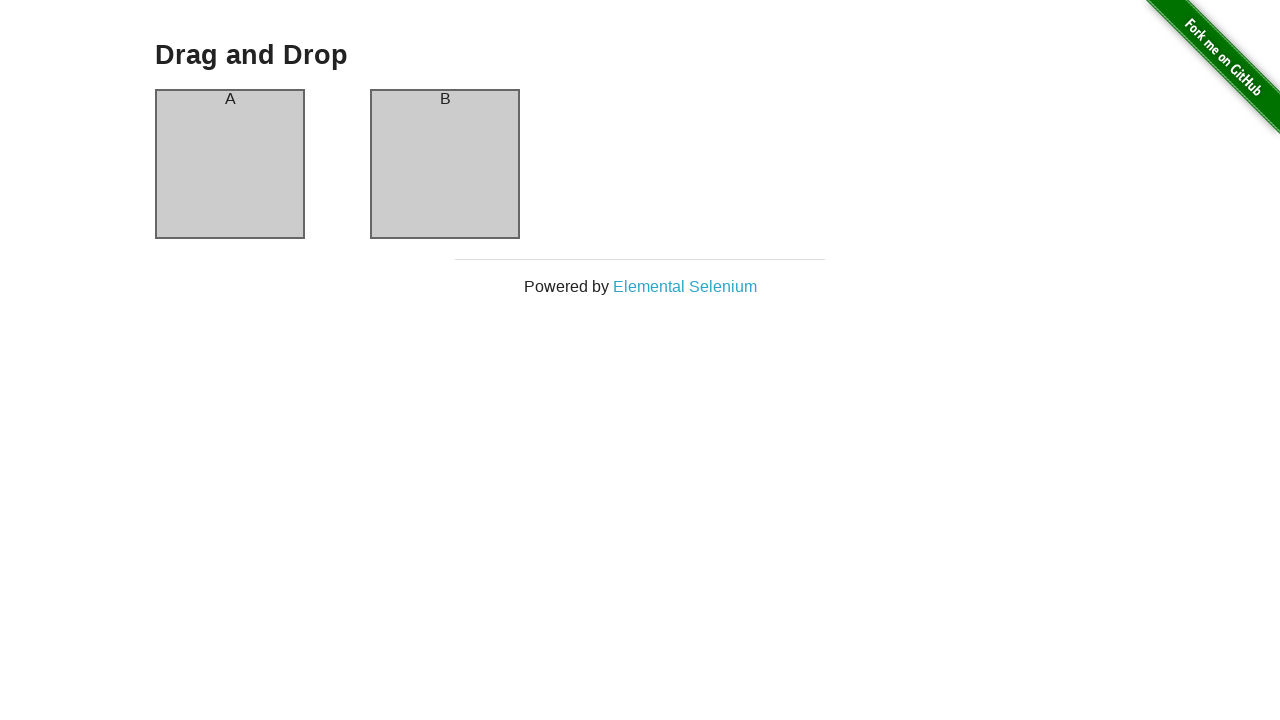

Located element B (column-b)
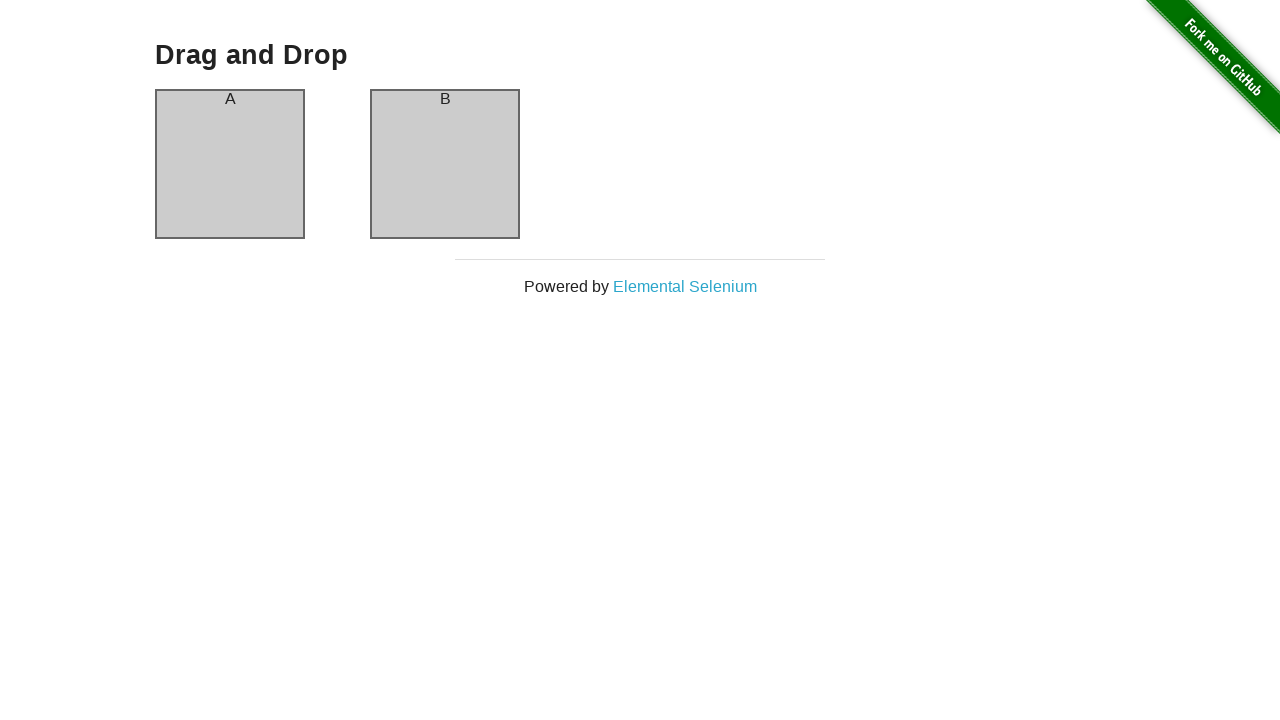

Dragged element A to element B's position at (445, 164)
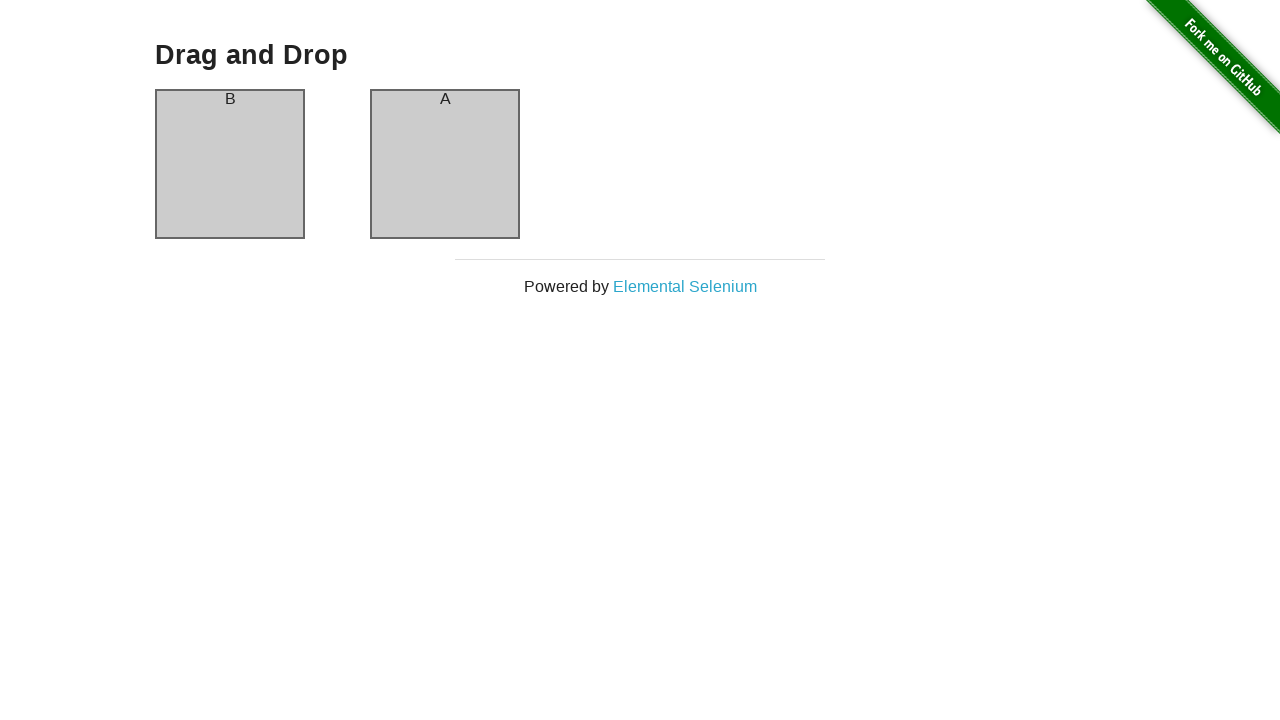

Verified elements have swapped positions after drag and drop
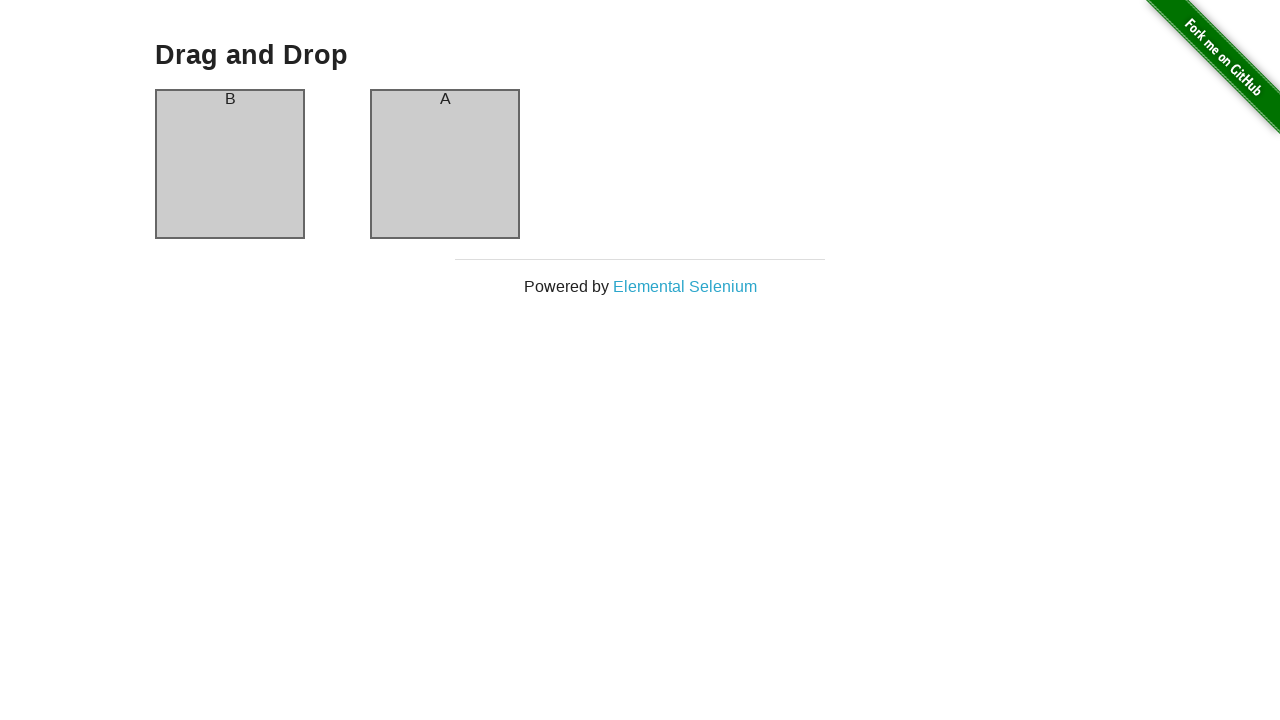

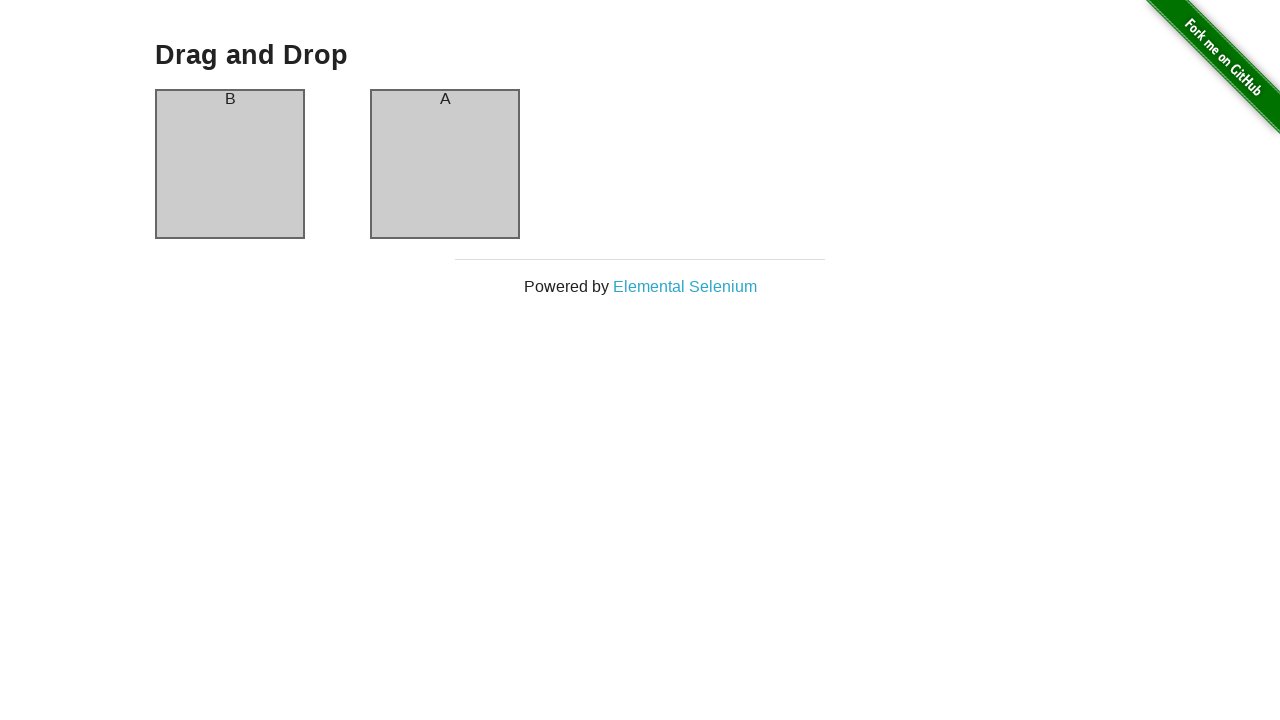